Tests drag and drop functionality by dragging element A to element B's position

Starting URL: https://the-internet.herokuapp.com/drag_and_drop

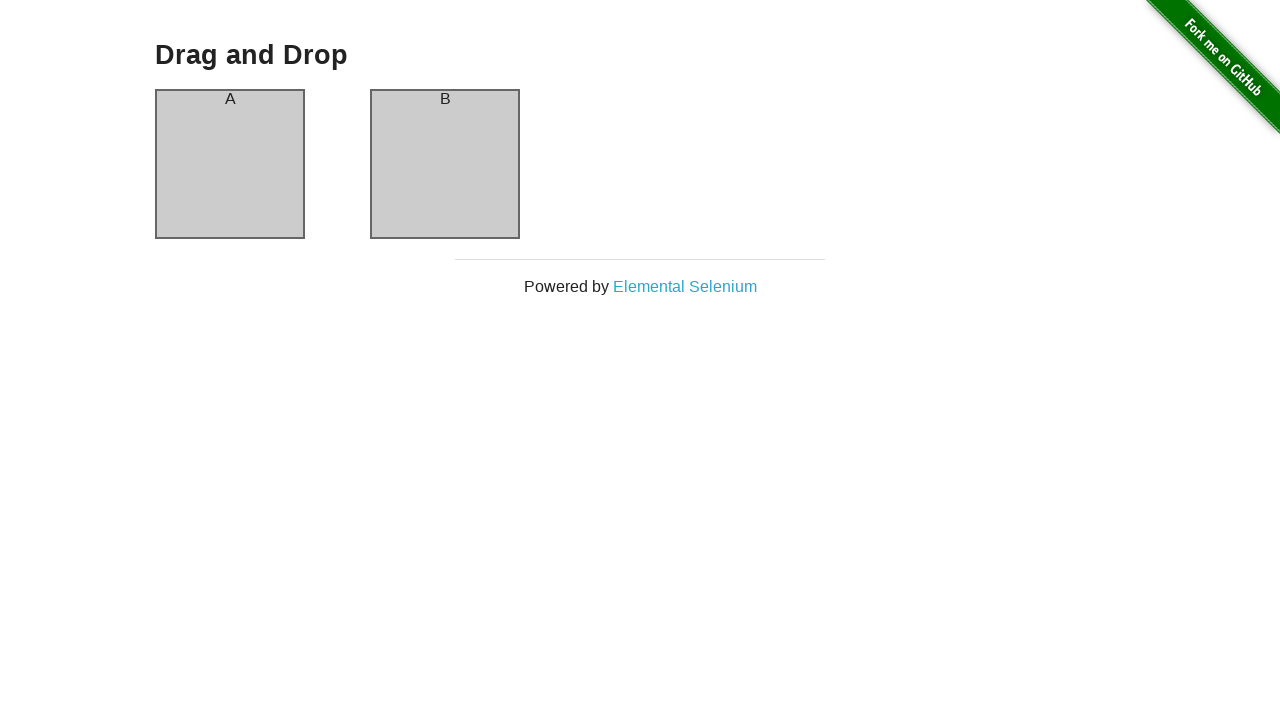

Waited for column A draggable element to be visible
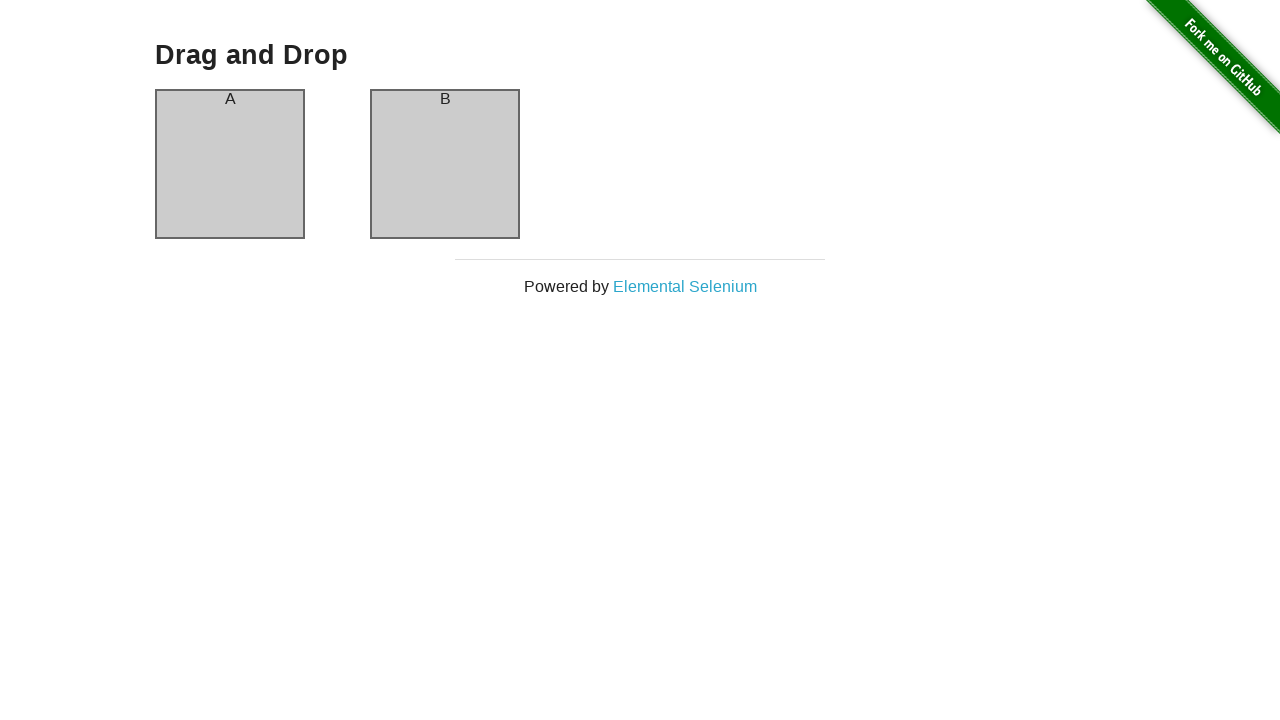

Waited for column B draggable element to be visible
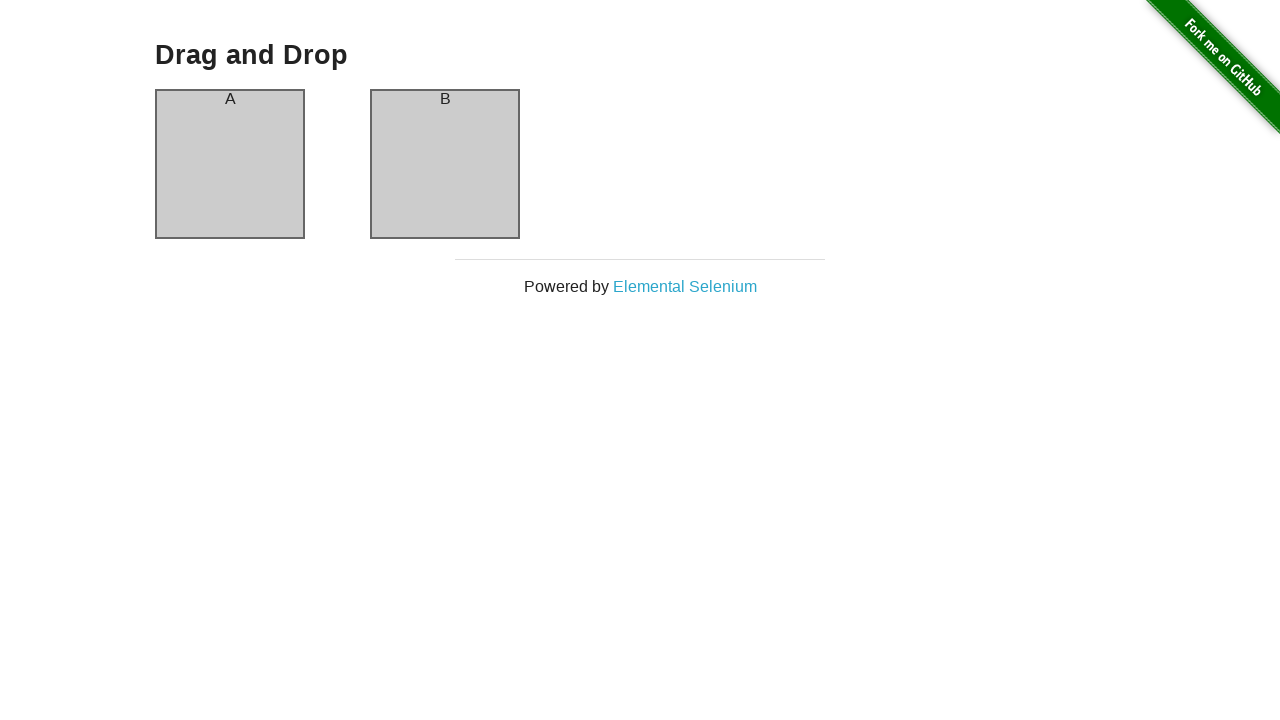

Dragged column A element to column B position at (445, 164)
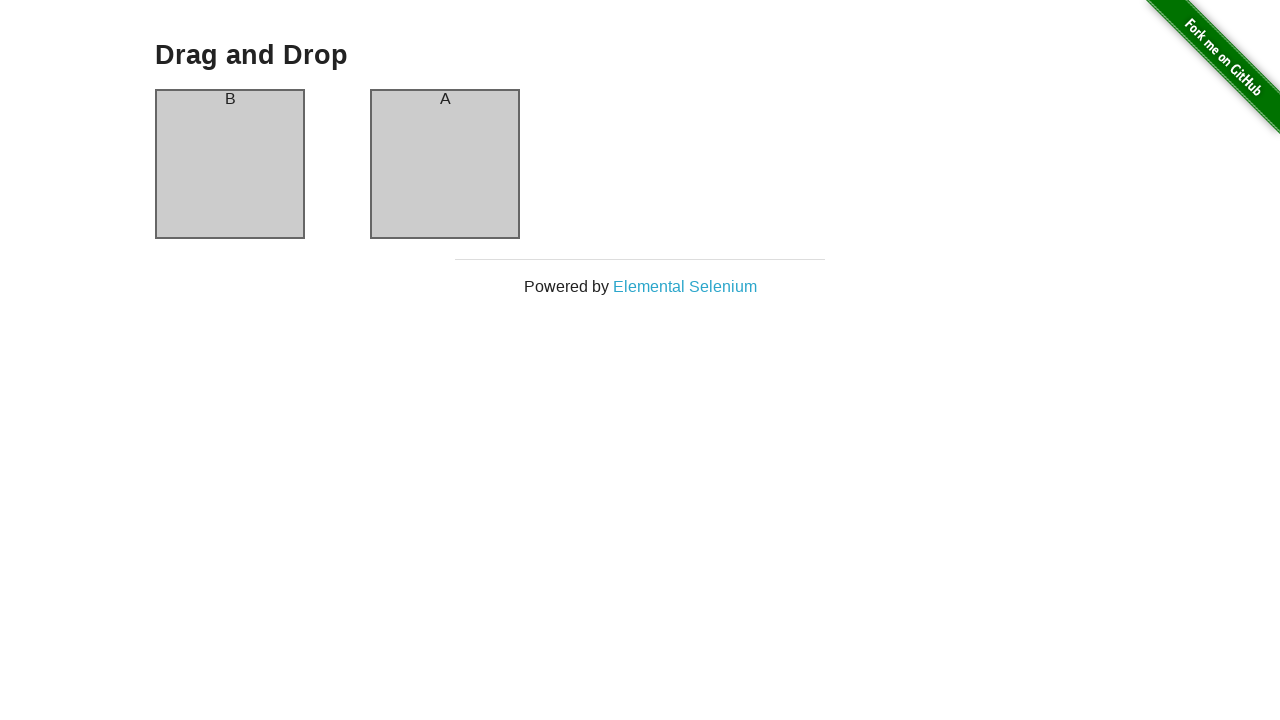

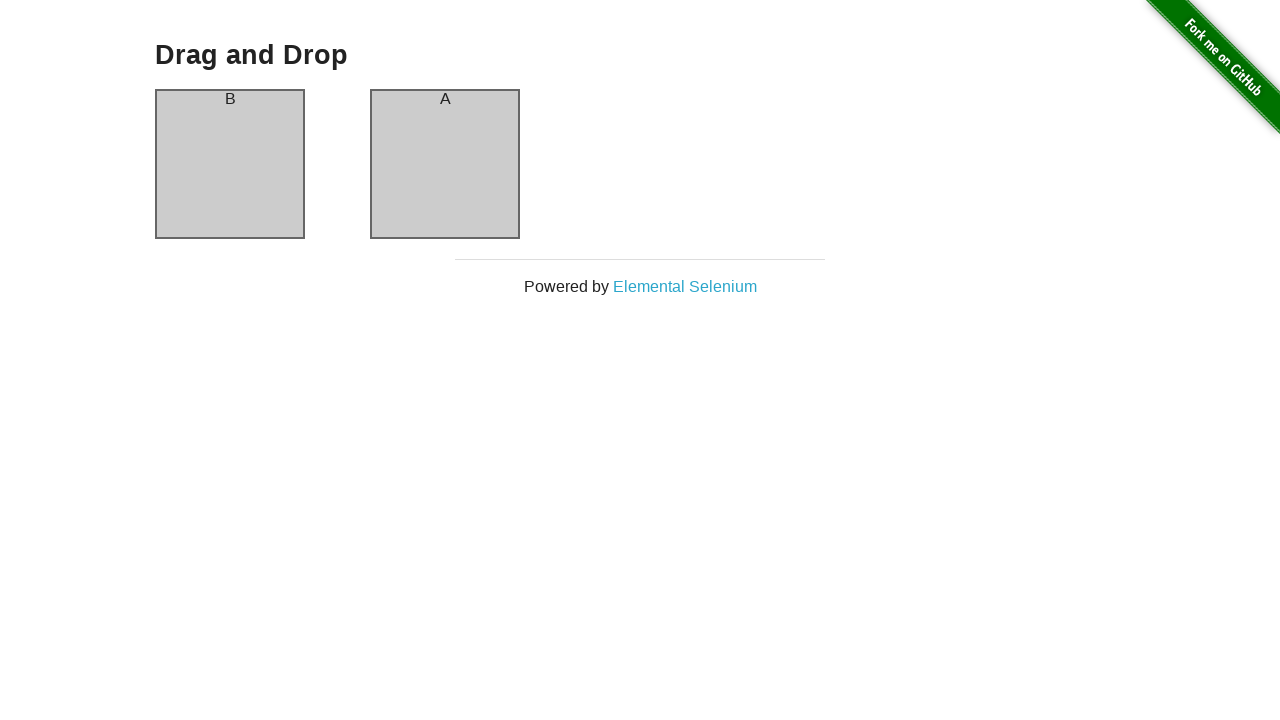